Navigates to MakeMyTrip flights page to verify the page loads correctly

Starting URL: https://www.makemytrip.com/flights/

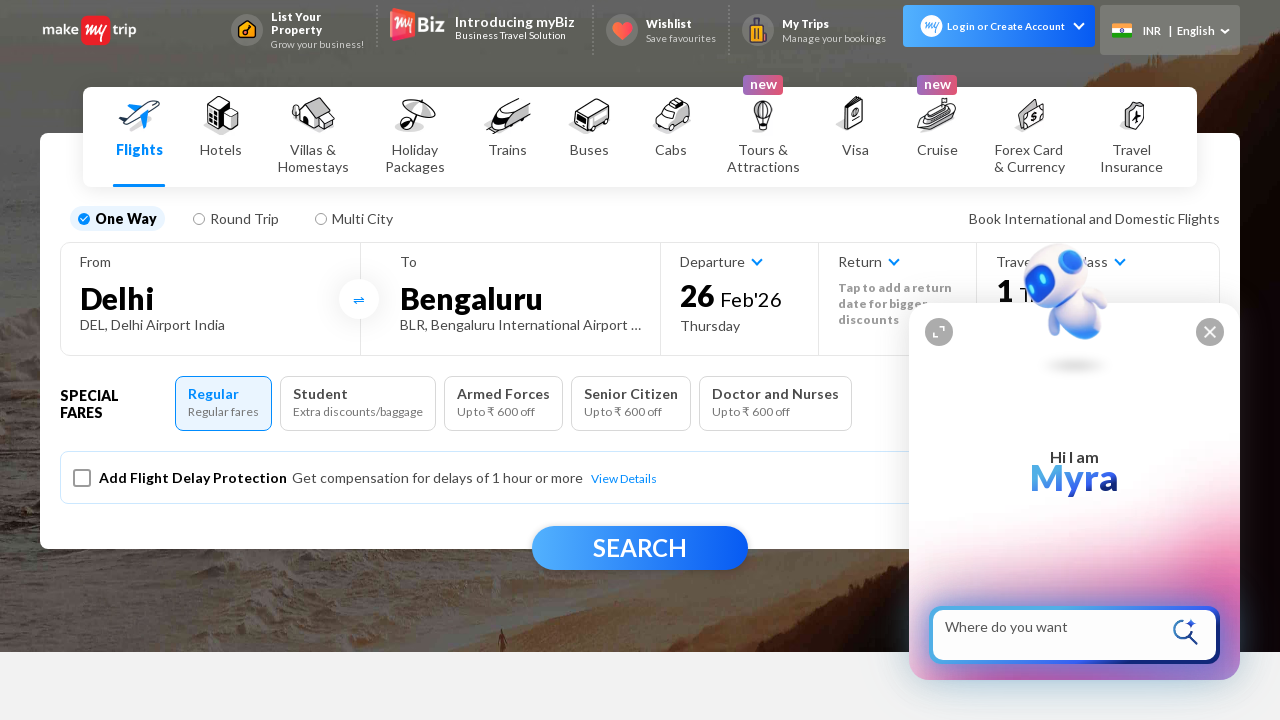

Waited for page DOM to load on MakeMyTrip flights page
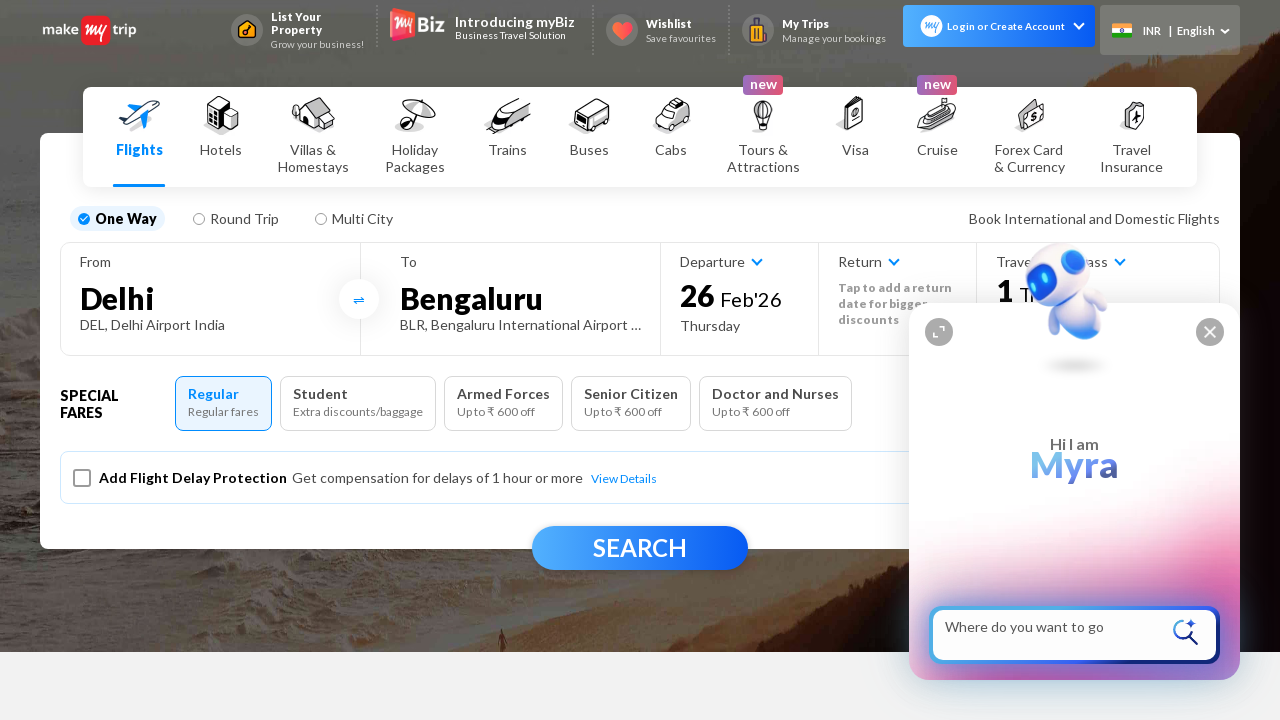

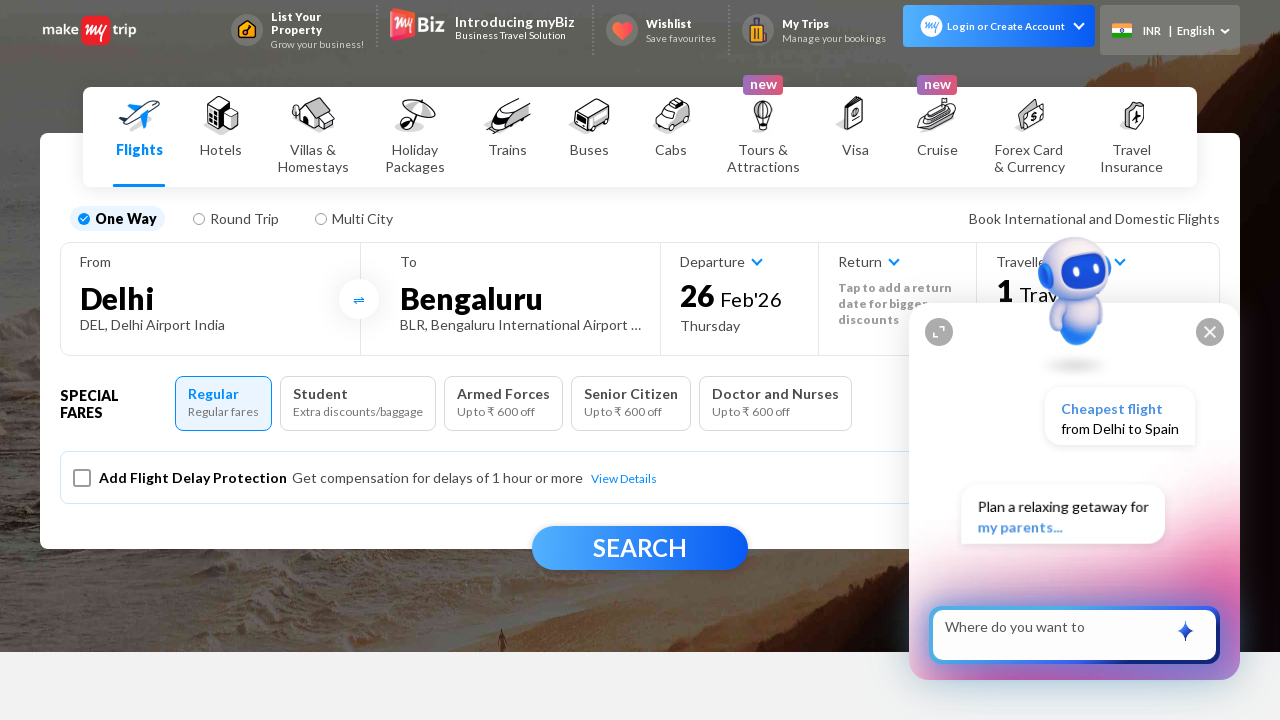